Tests dynamic controls on The Internet Herokuapp demo site by clicking checkboxes, toggling remove/add buttons, enabling/disabling input fields, and entering text into a text field.

Starting URL: https://the-internet.herokuapp.com/

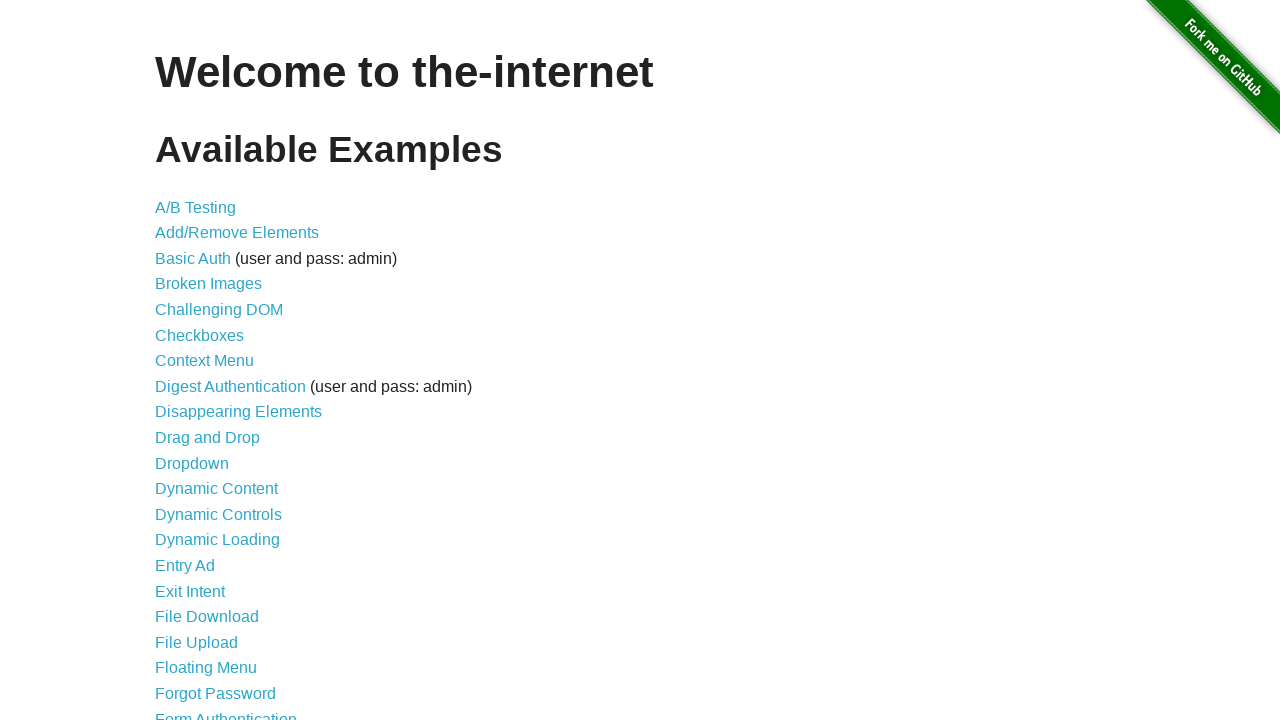

Clicked on Dynamic Controls link to navigate to test page at (218, 514) on text=Dynamic Controls
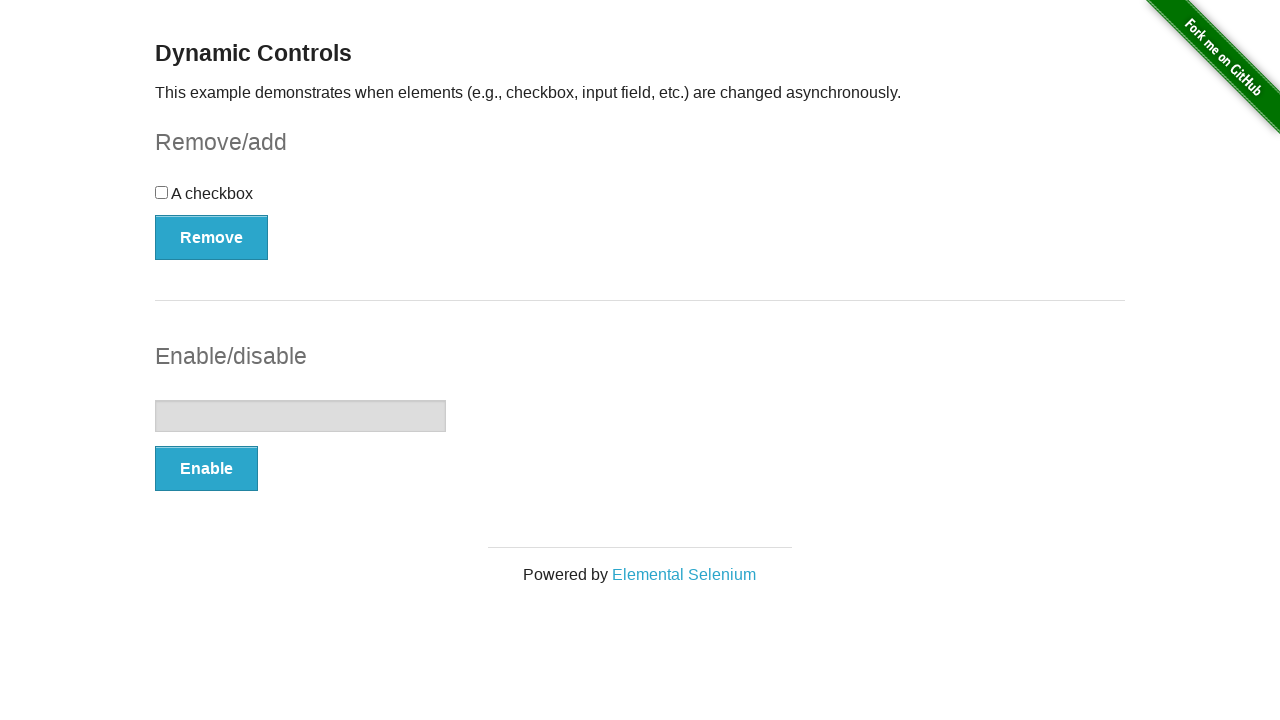

Waited for checkbox element to load
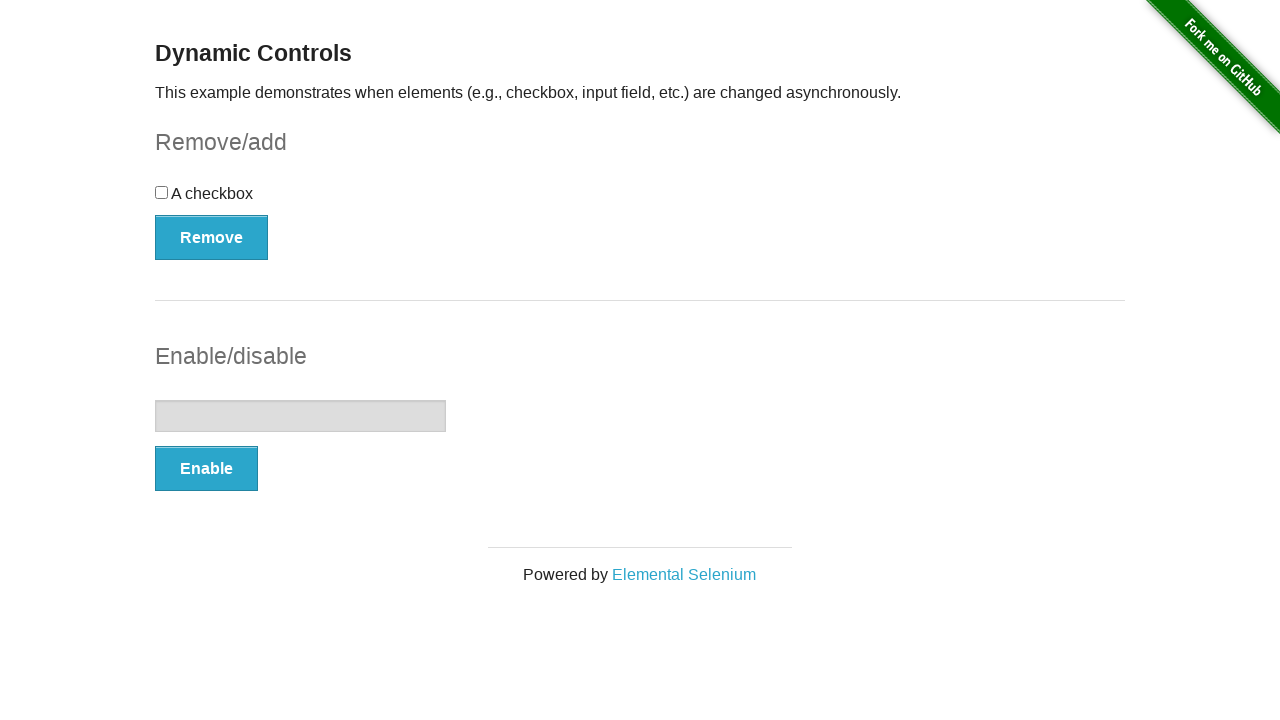

Clicked checkbox to check it at (162, 192) on #checkbox > input[type=checkbox]
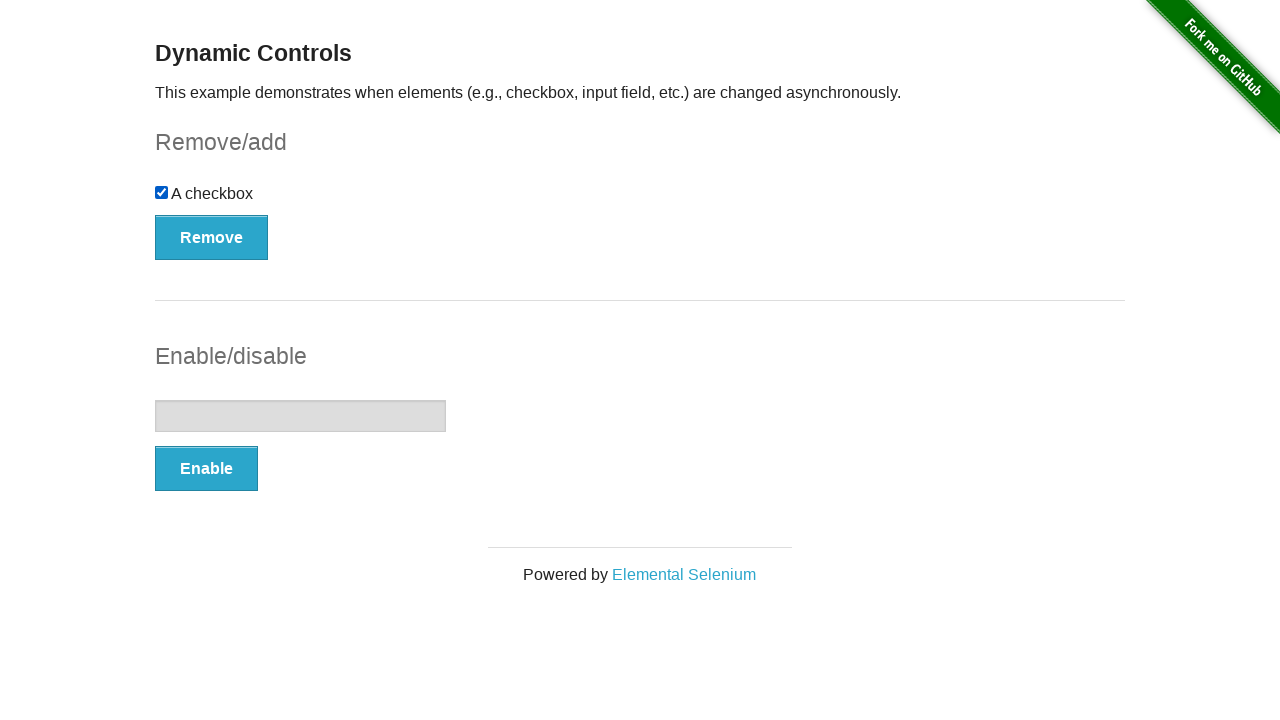

Clicked Remove button to remove checkbox at (212, 237) on #checkbox-example > button
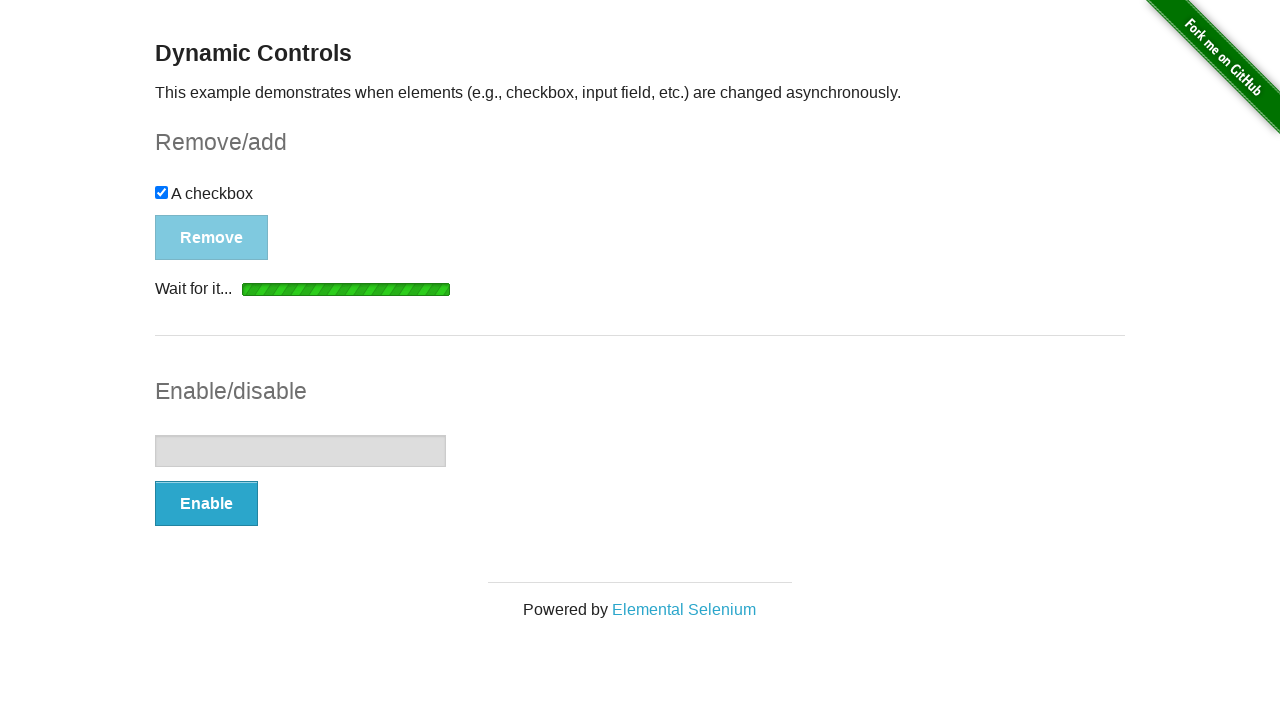

Waited for Remove/Add button to be visible again after checkbox removal
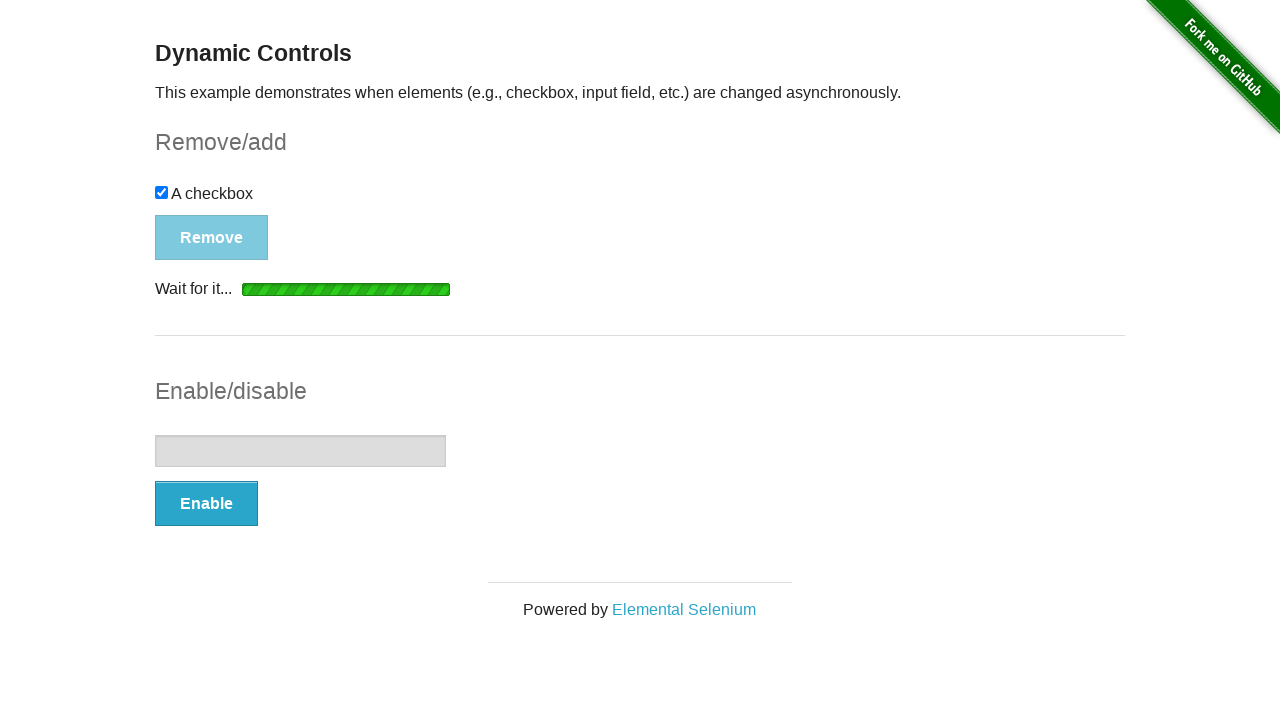

Waited for animation to complete
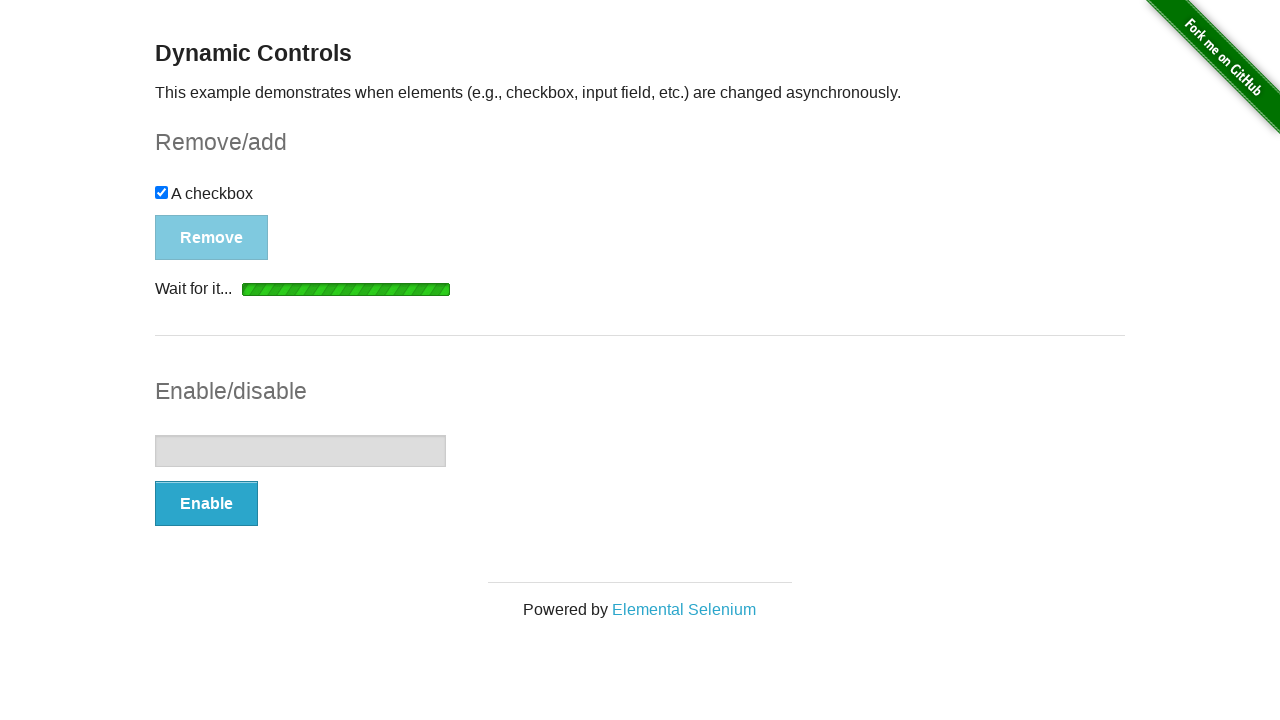

Clicked Add button to add checkbox back at (196, 208) on #checkbox-example > button
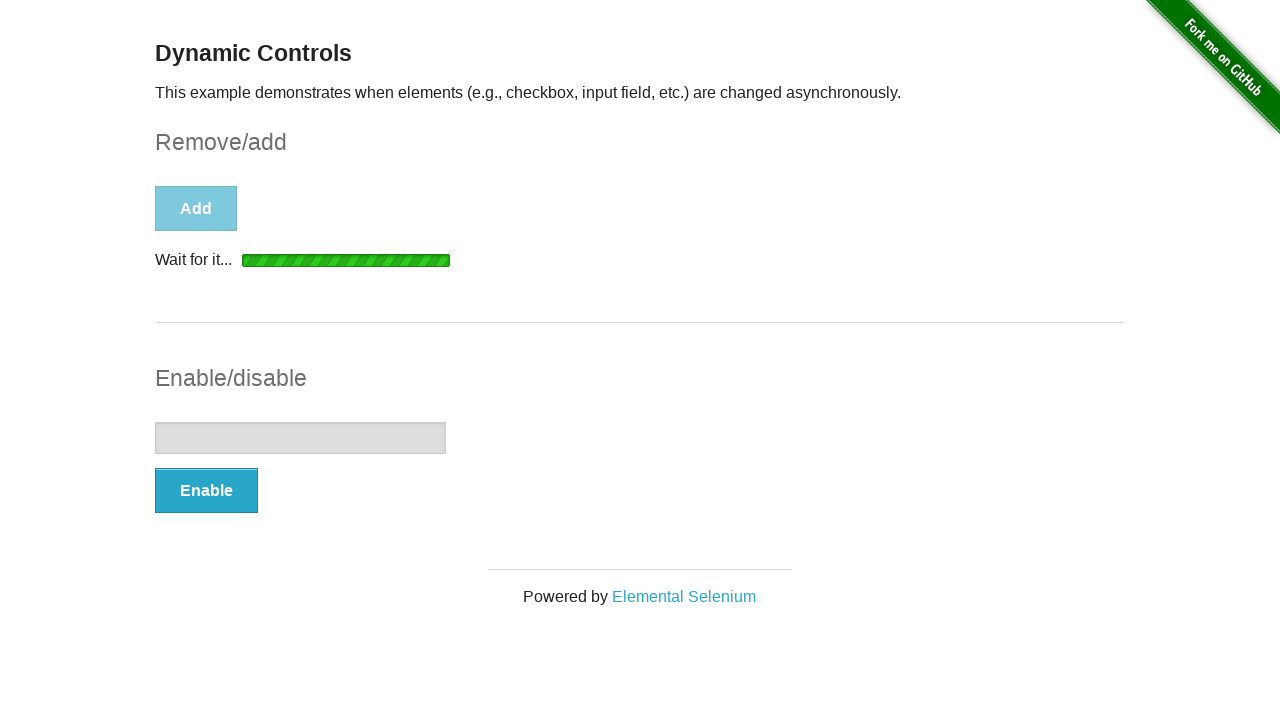

Clicked Enable button to enable input field at (206, 491) on #input-example > button
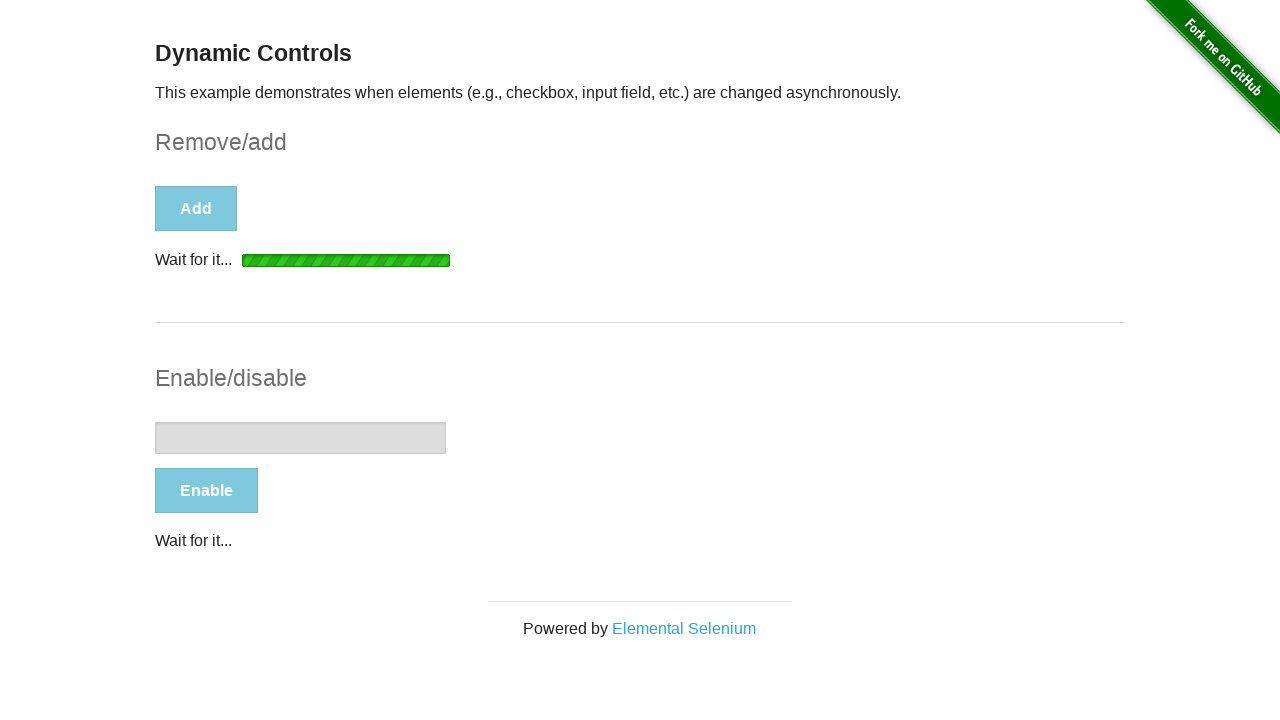

Waited for Enable/Disable button to be visible again
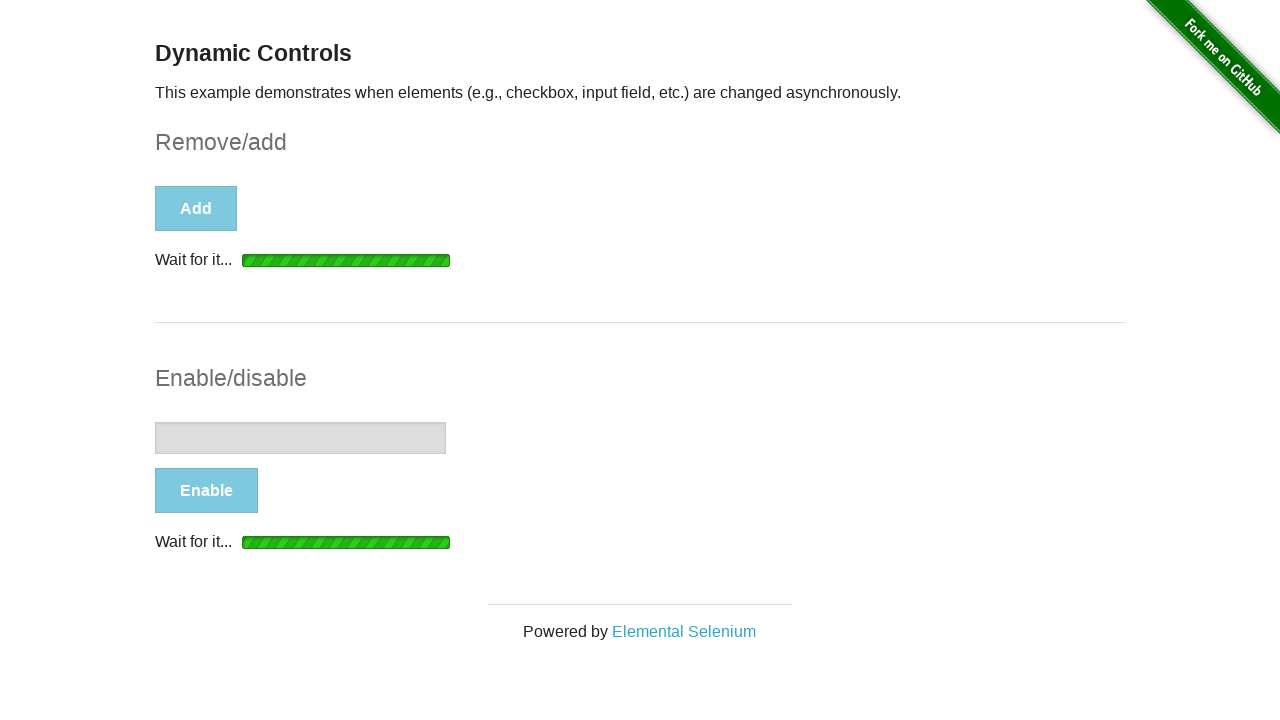

Waited for animation to complete
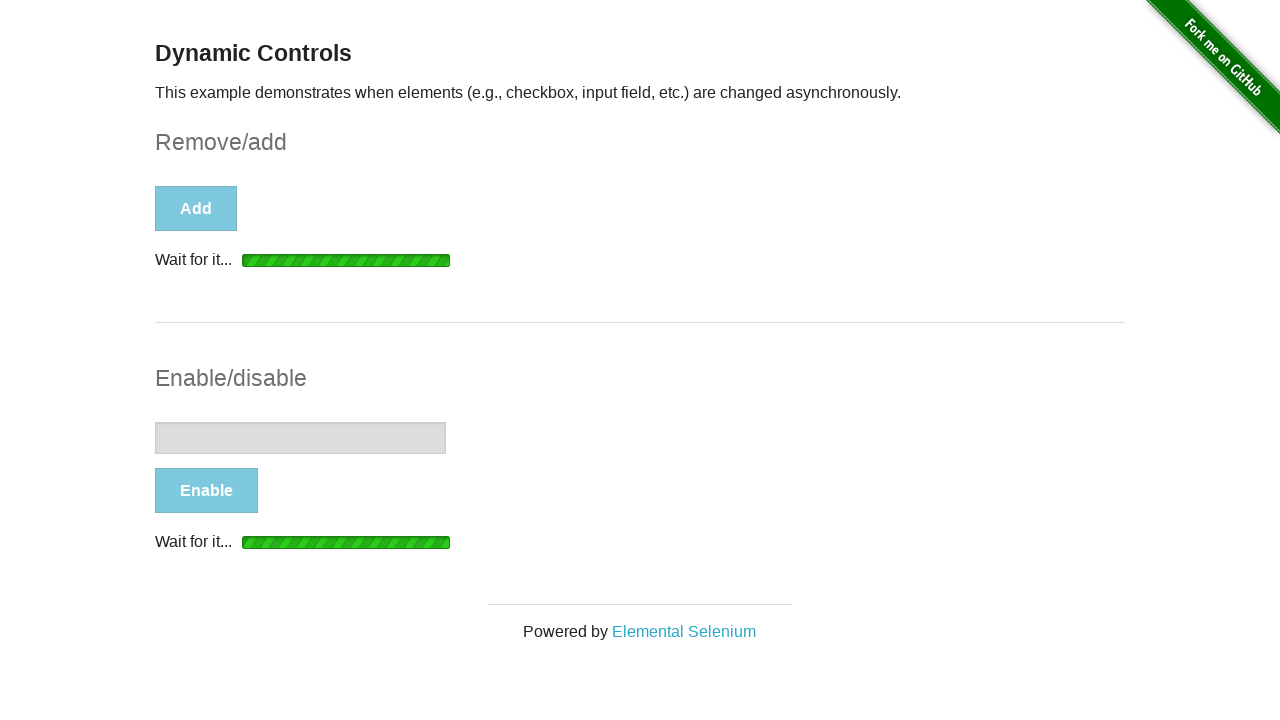

Clicked Disable button to disable input field at (208, 525) on #input-example > button
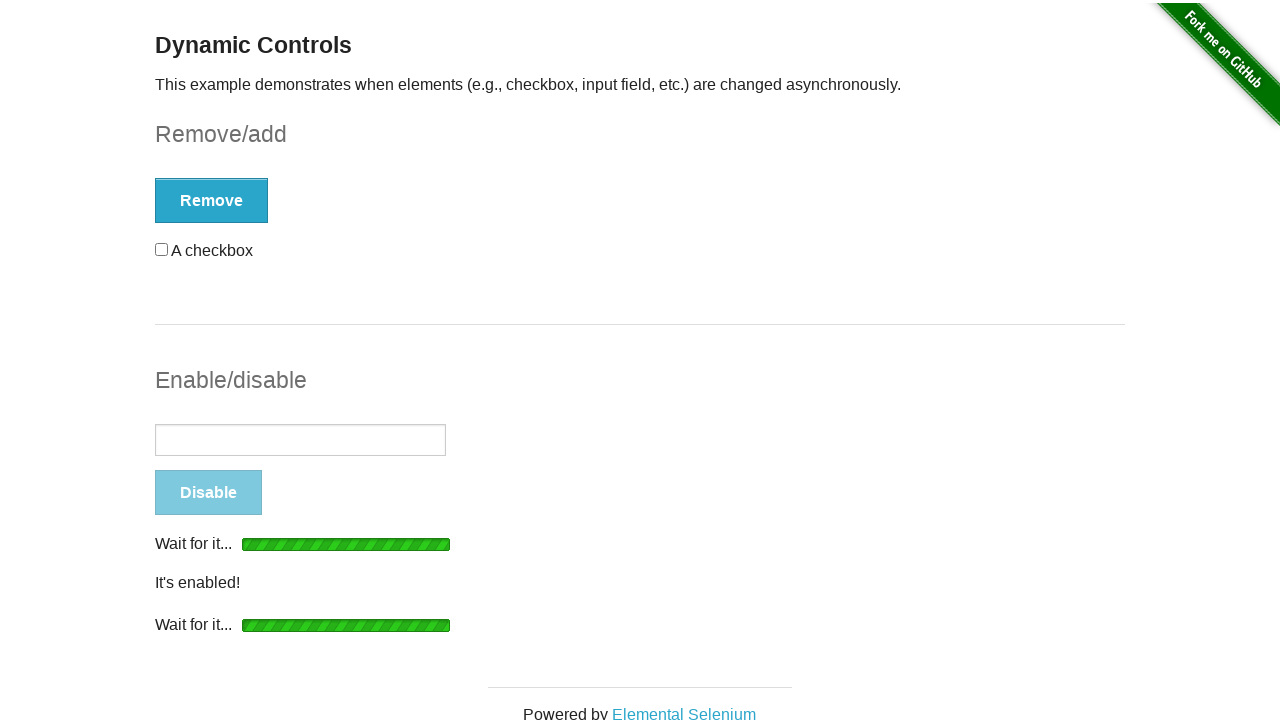

Filled input field with text 'Platzi' on #input-example > input[type=text]
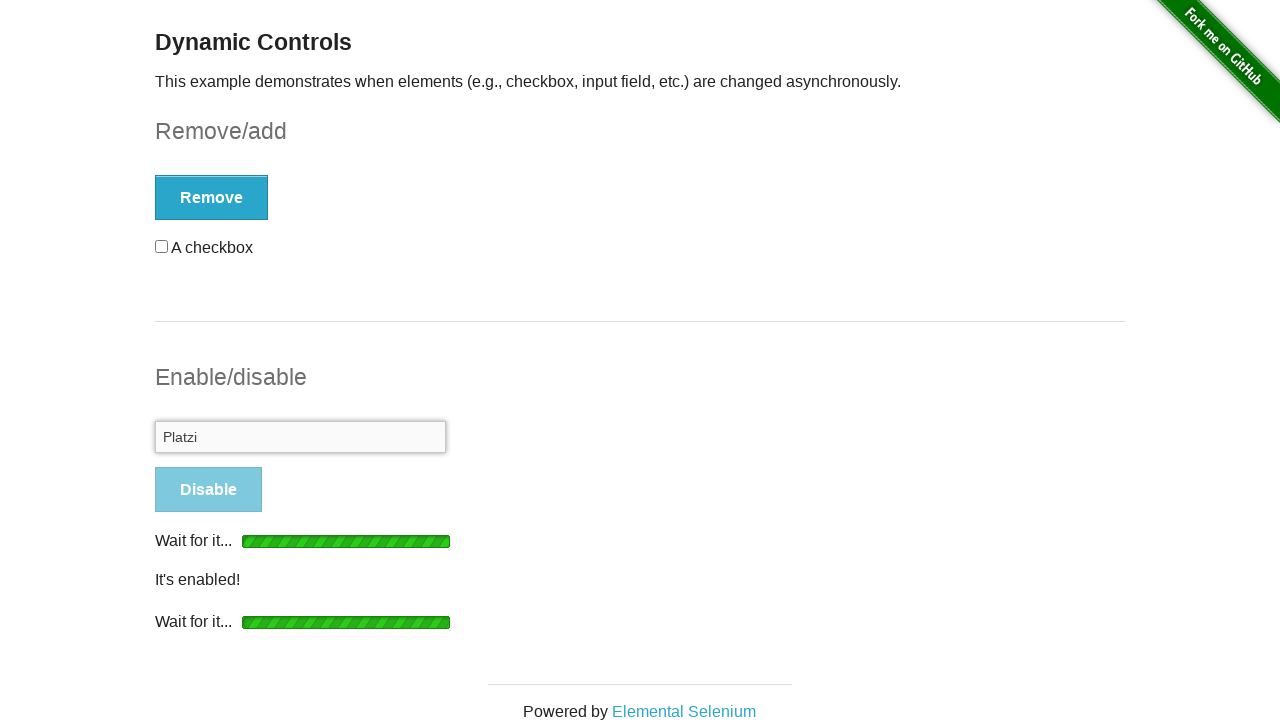

Clicked Enable/Disable button to toggle input field state at (206, 501) on #input-example > button
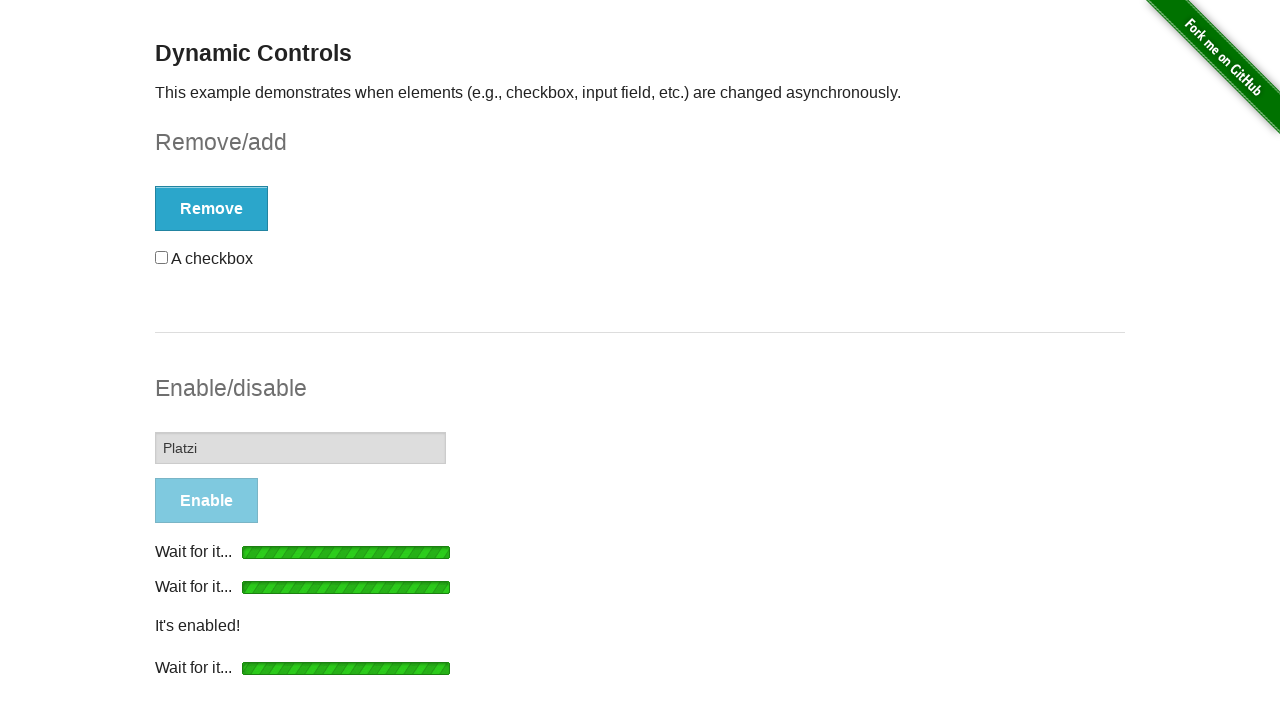

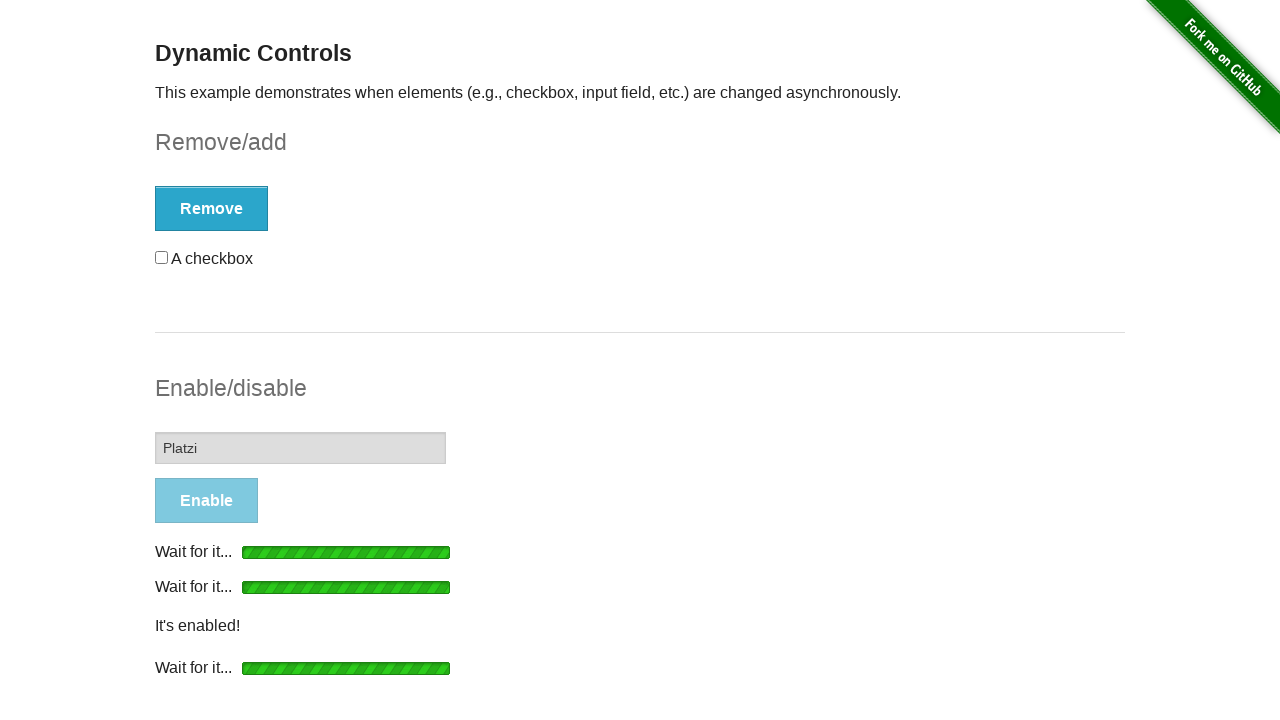